Navigates to CodeFish website and verifies that text content within gradient blocks is displayed

Starting URL: https://codefish.io/

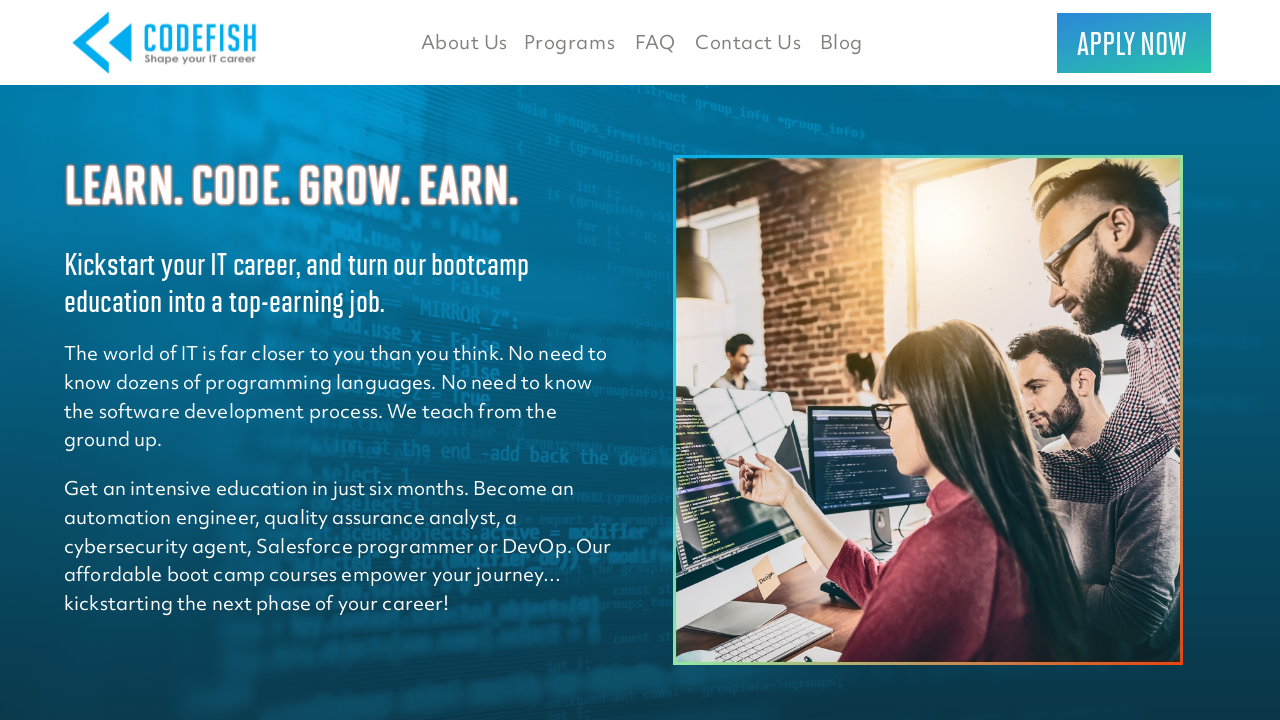

Navigated to CodeFish website at https://codefish.io/
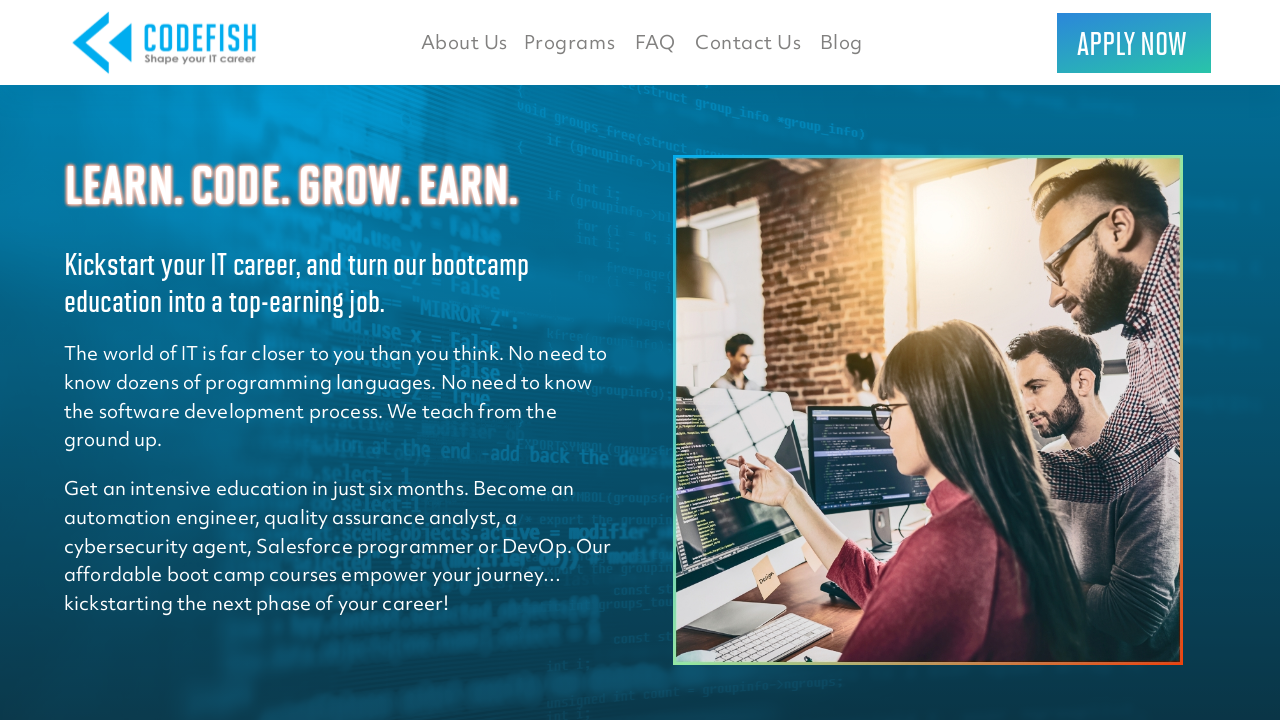

Waited for gradient block text elements to load
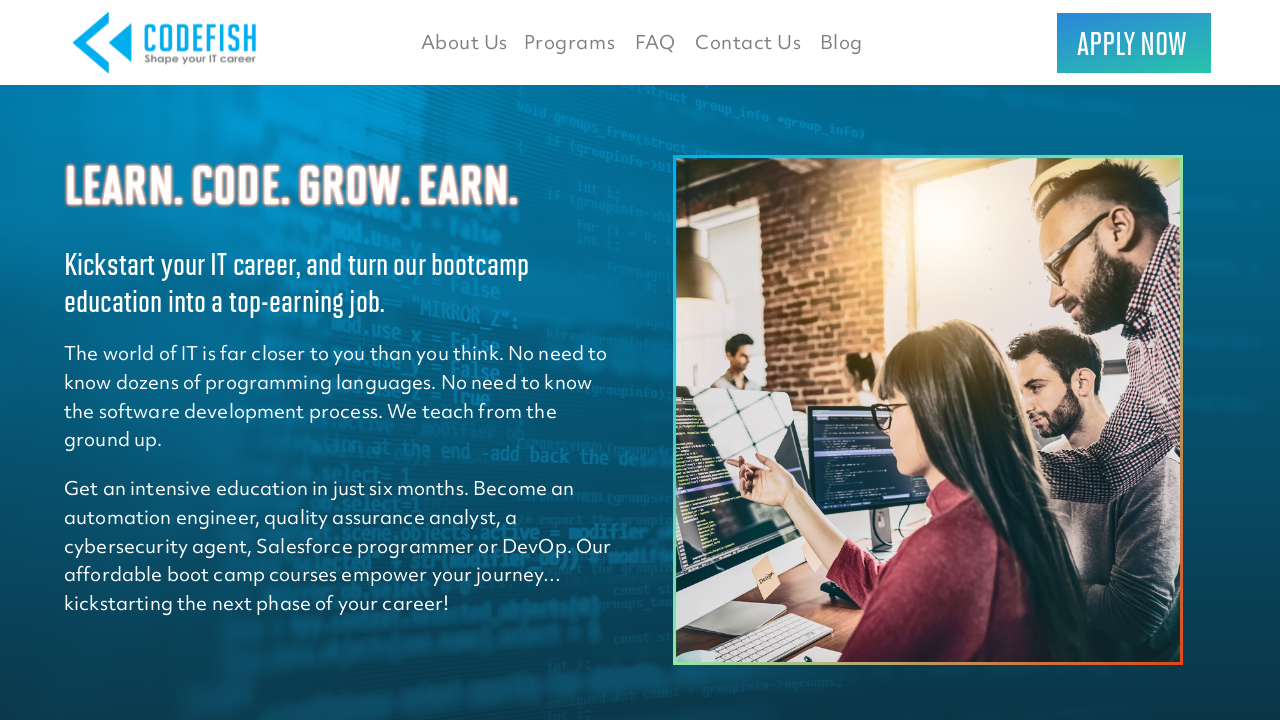

Located all gradient block paragraph elements
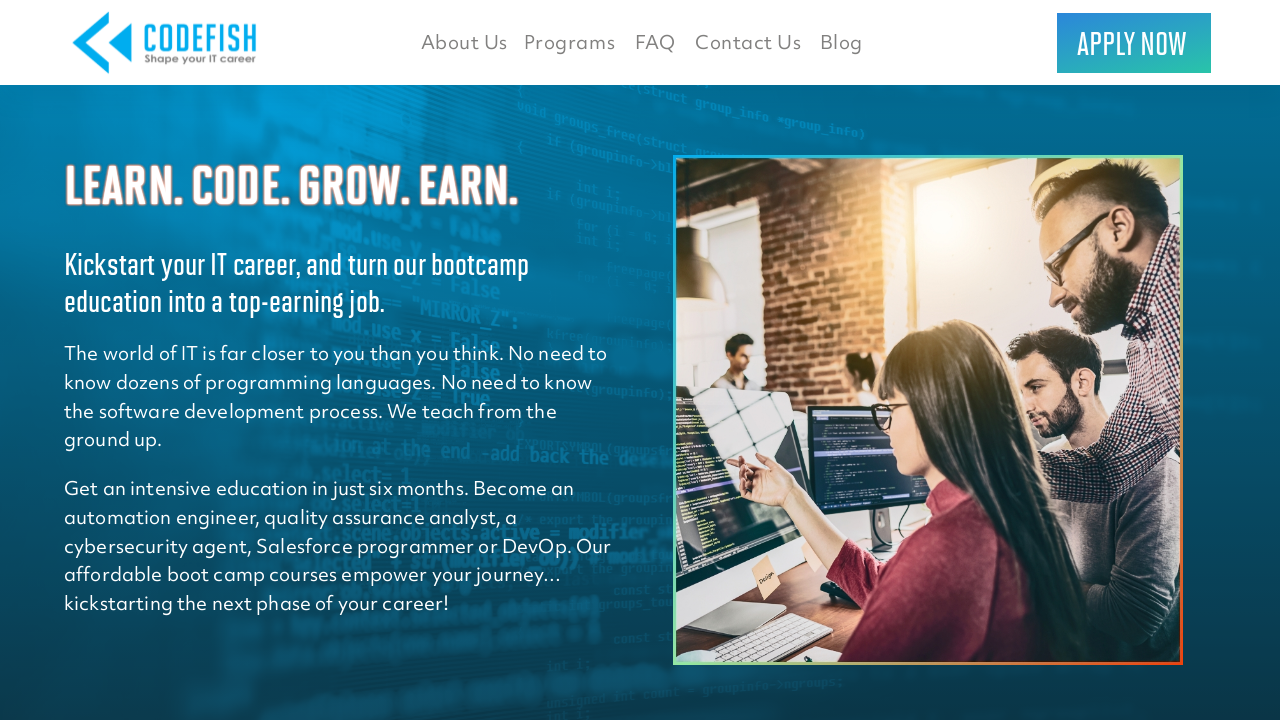

Retrieved text content from gradient block element
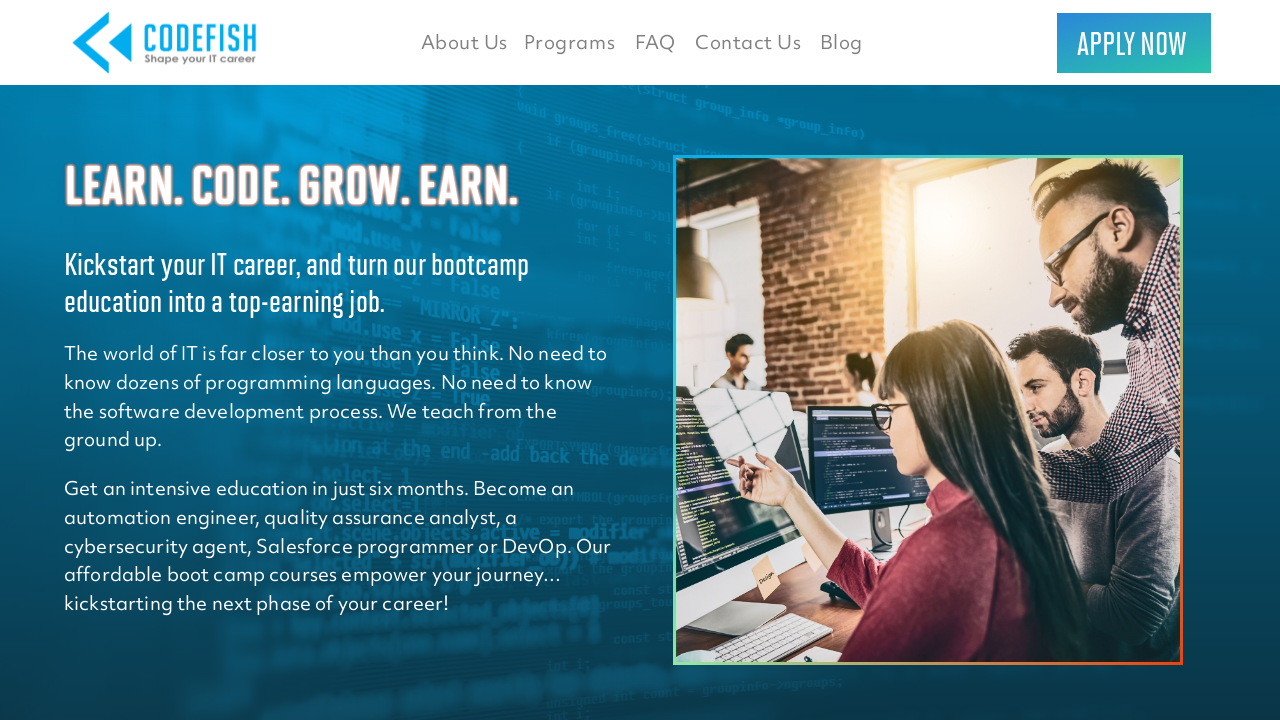

Retrieved text content from gradient block element
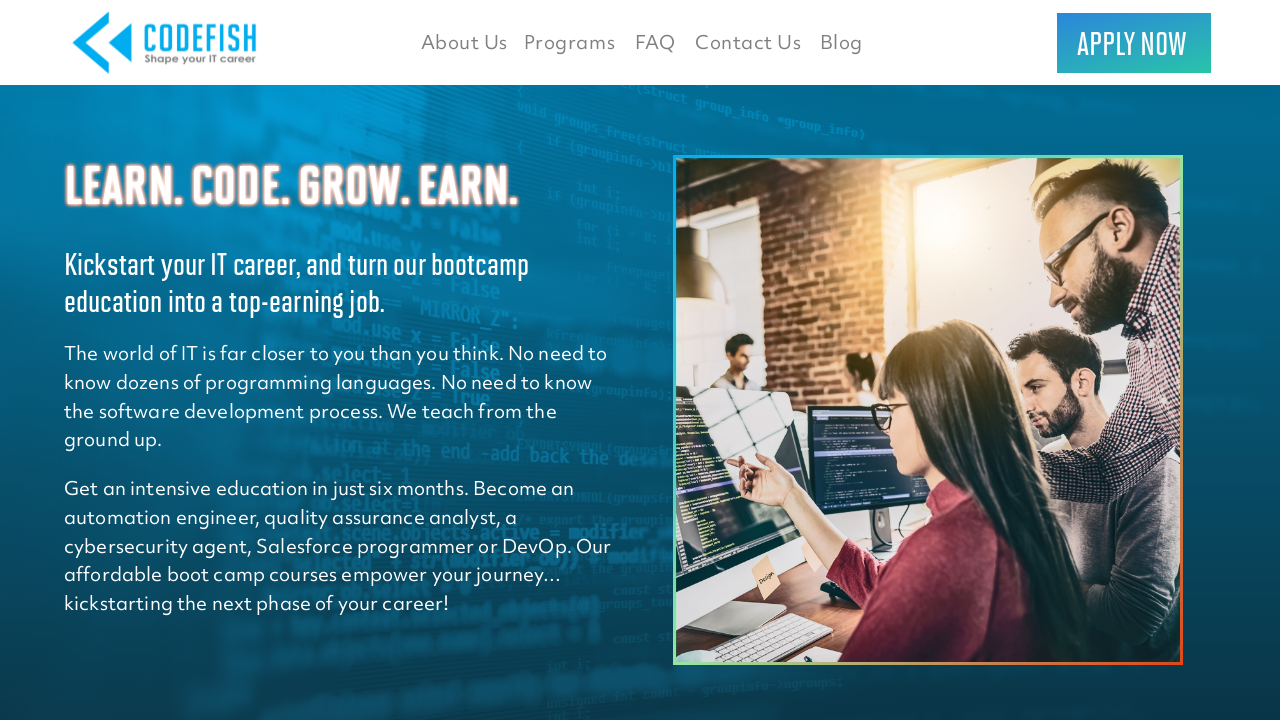

Retrieved text content from gradient block element
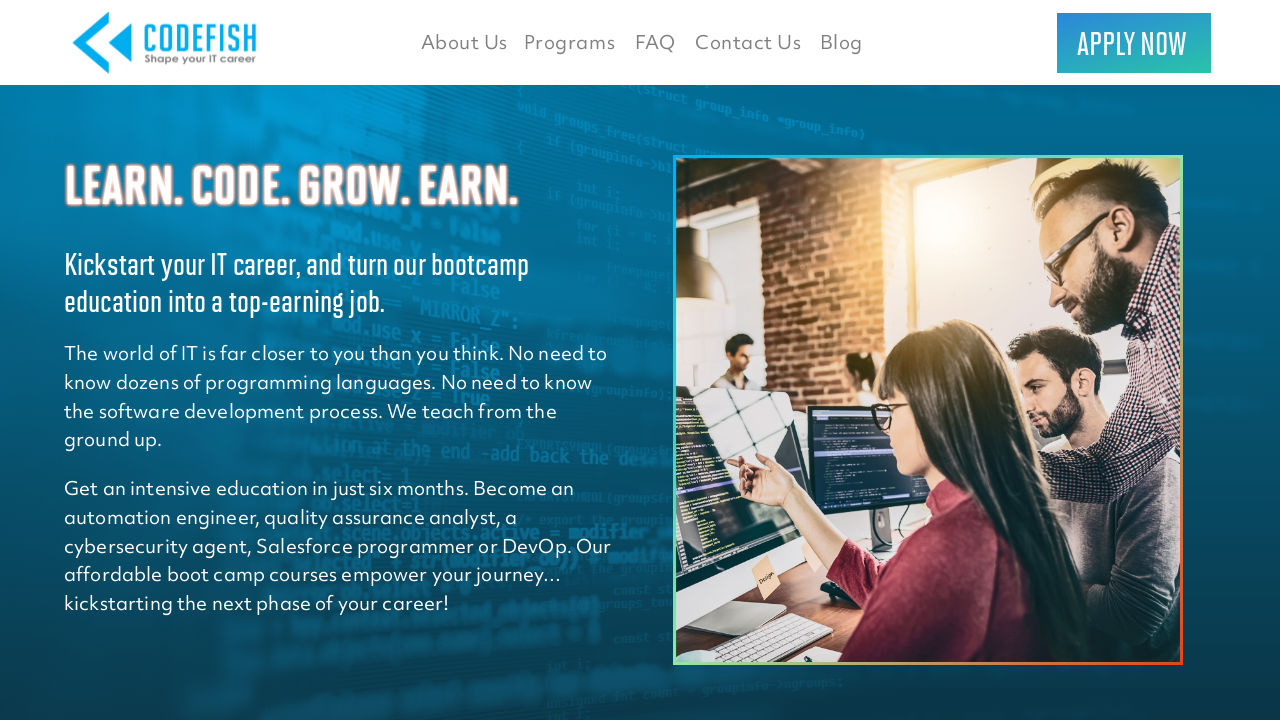

Retrieved text content from gradient block element
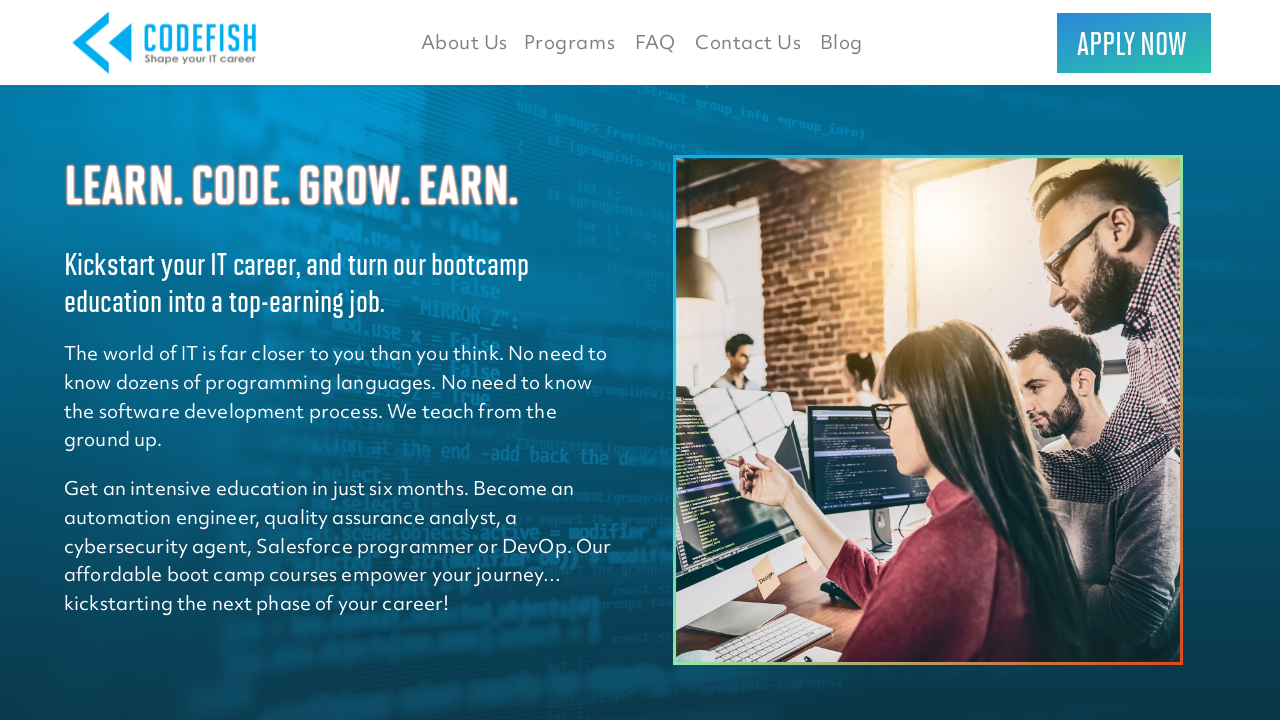

Retrieved text content from gradient block element
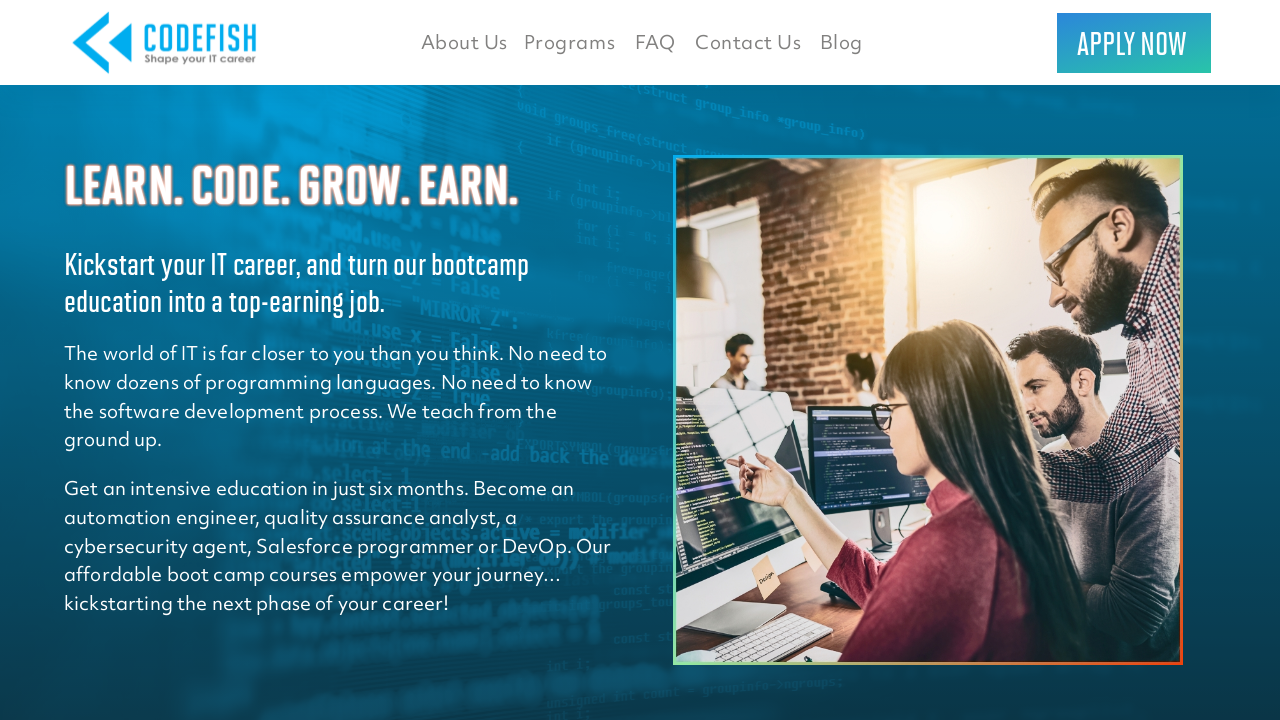

Retrieved text content from gradient block element
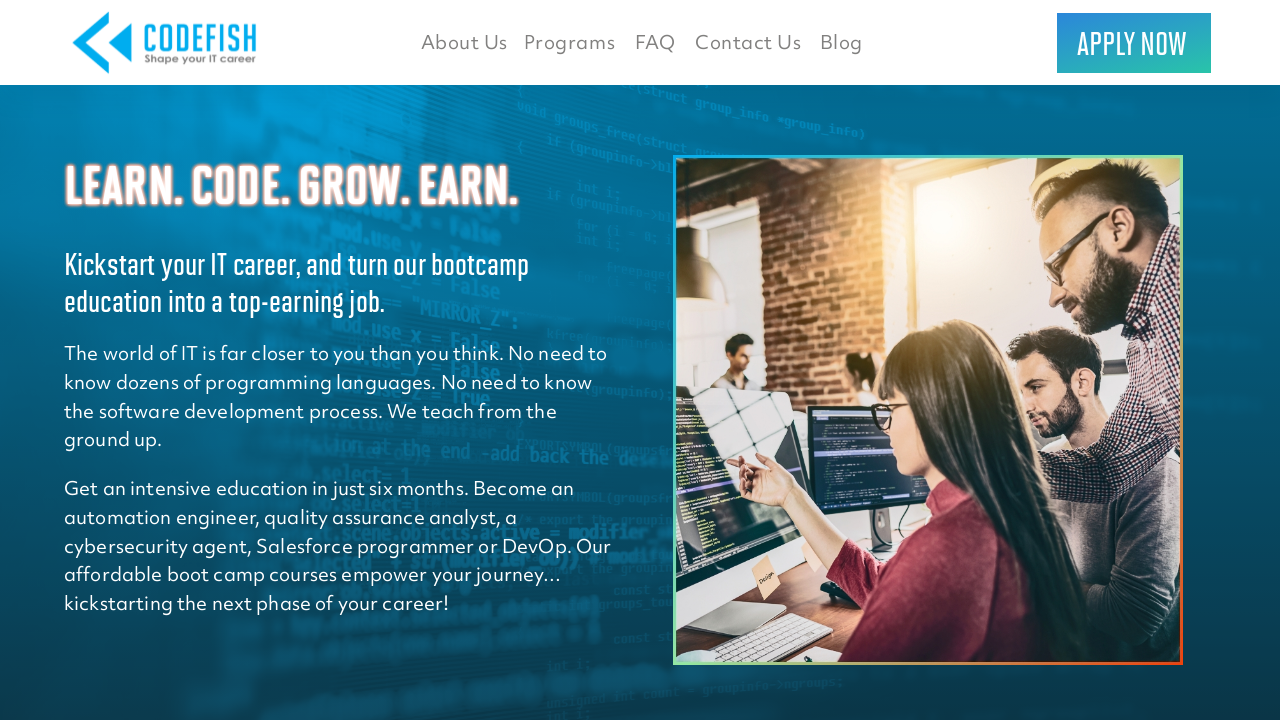

Retrieved text content from gradient block element
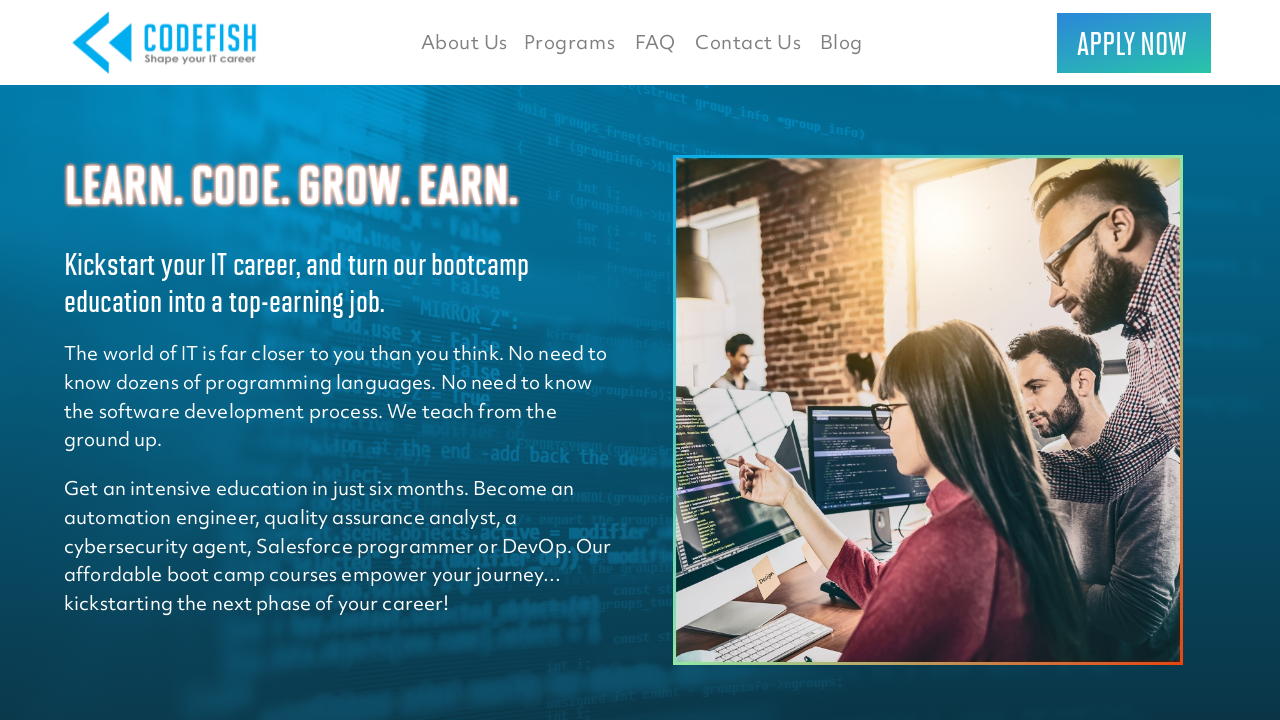

Retrieved text content from gradient block element
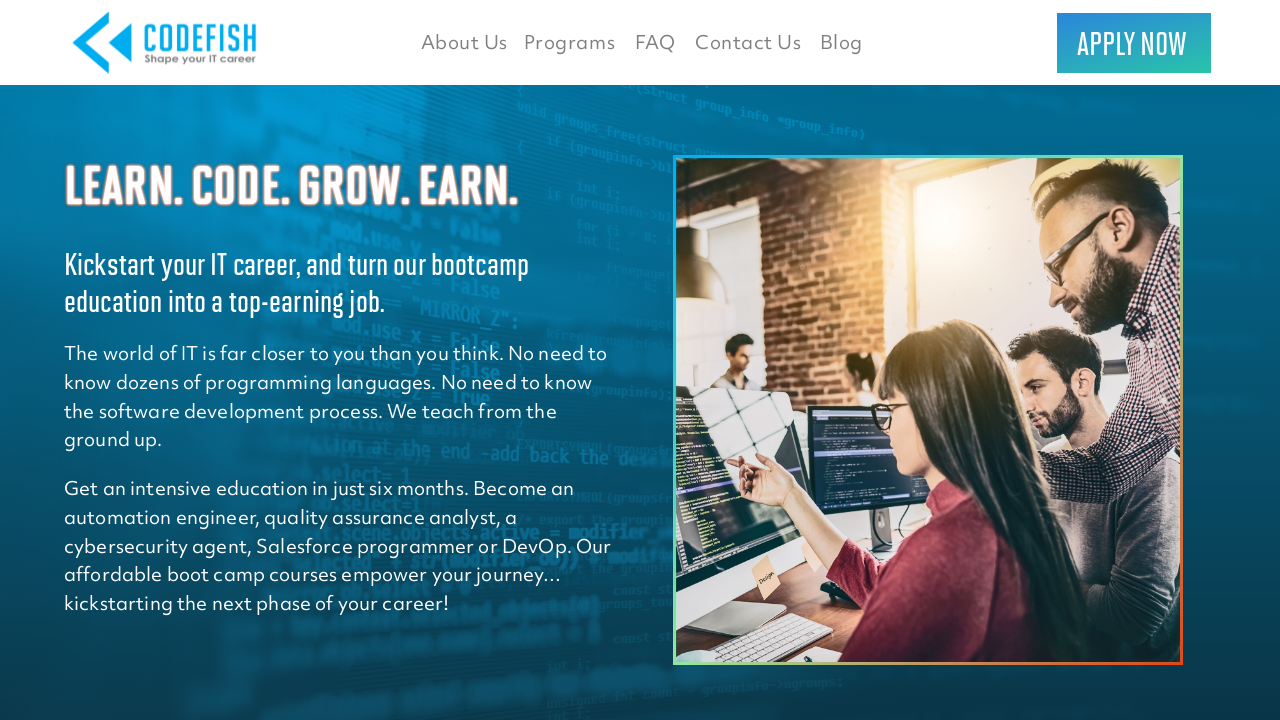

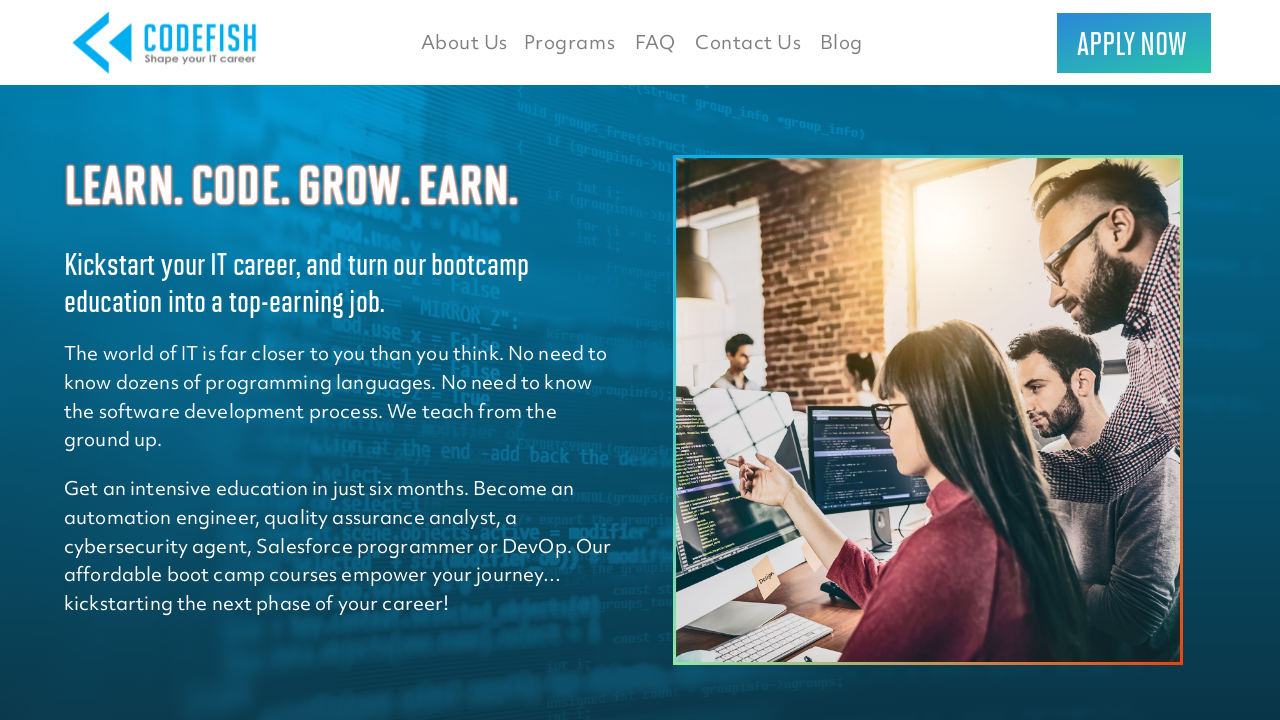